Tests navigation menu hover functionality by hovering over "Vesti", "Kursevi", and "Prijava i pravilnik" menu items and verifying that dropdown menus appear for each

Starting URL: https://itbootcamp.rs/

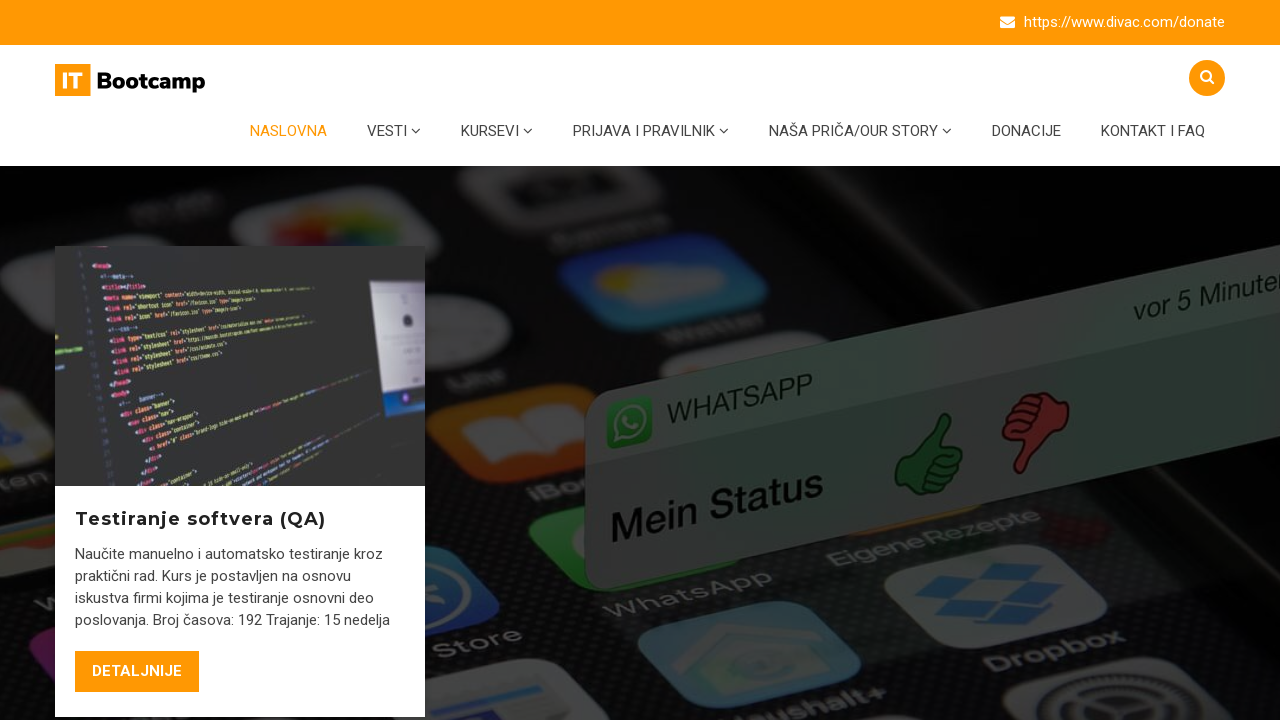

Located all main menu items
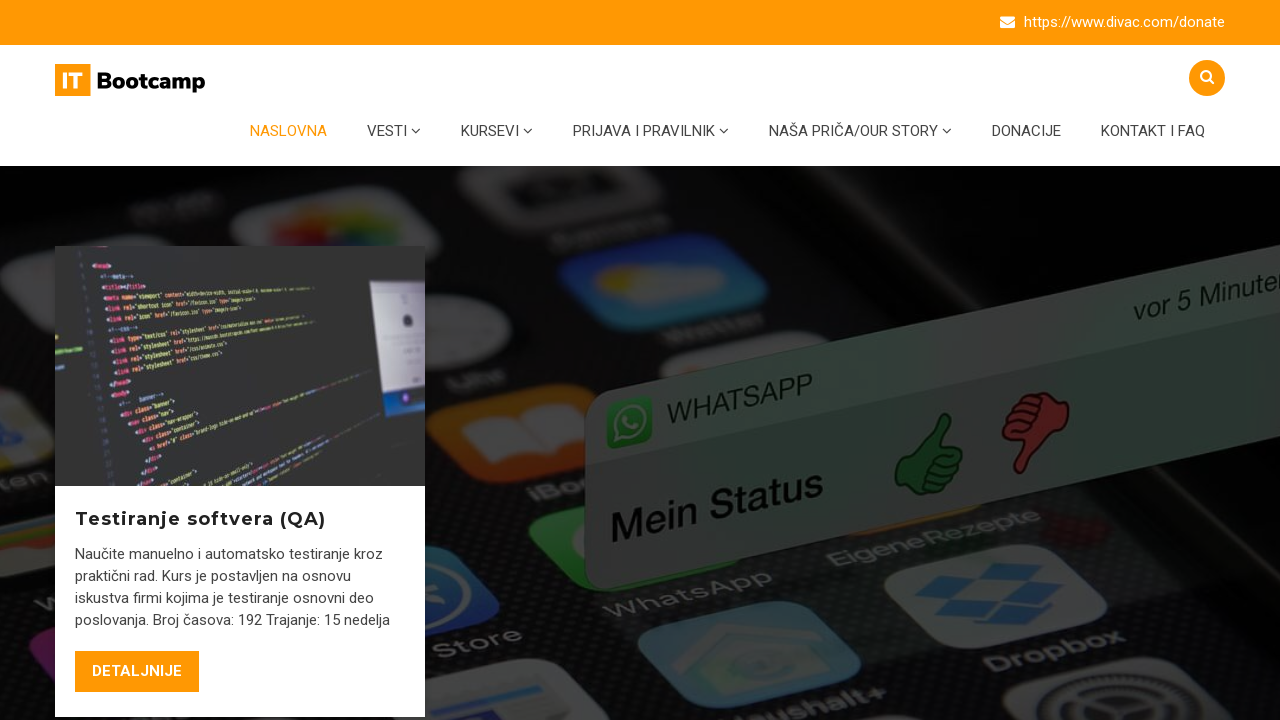

Located all dropdown menus
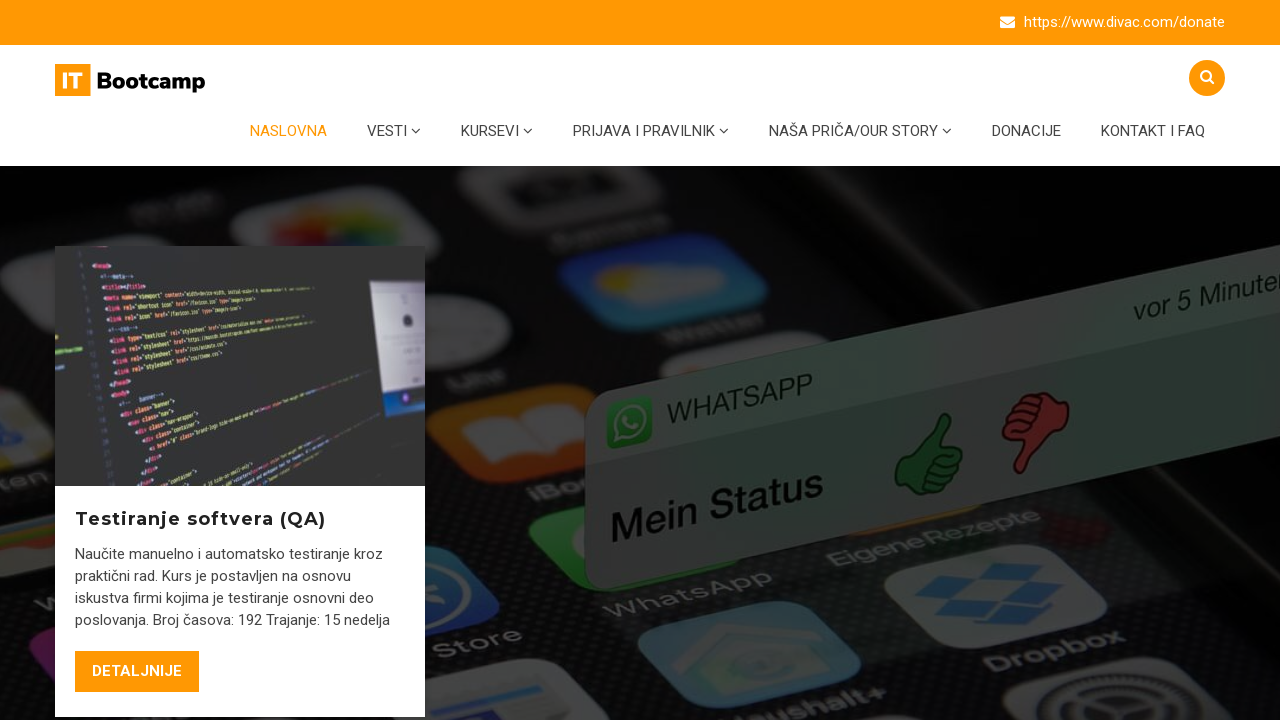

Hovered over 'Vesti' menu item at (394, 131) on #menu-main-menu > li > a >> nth=1
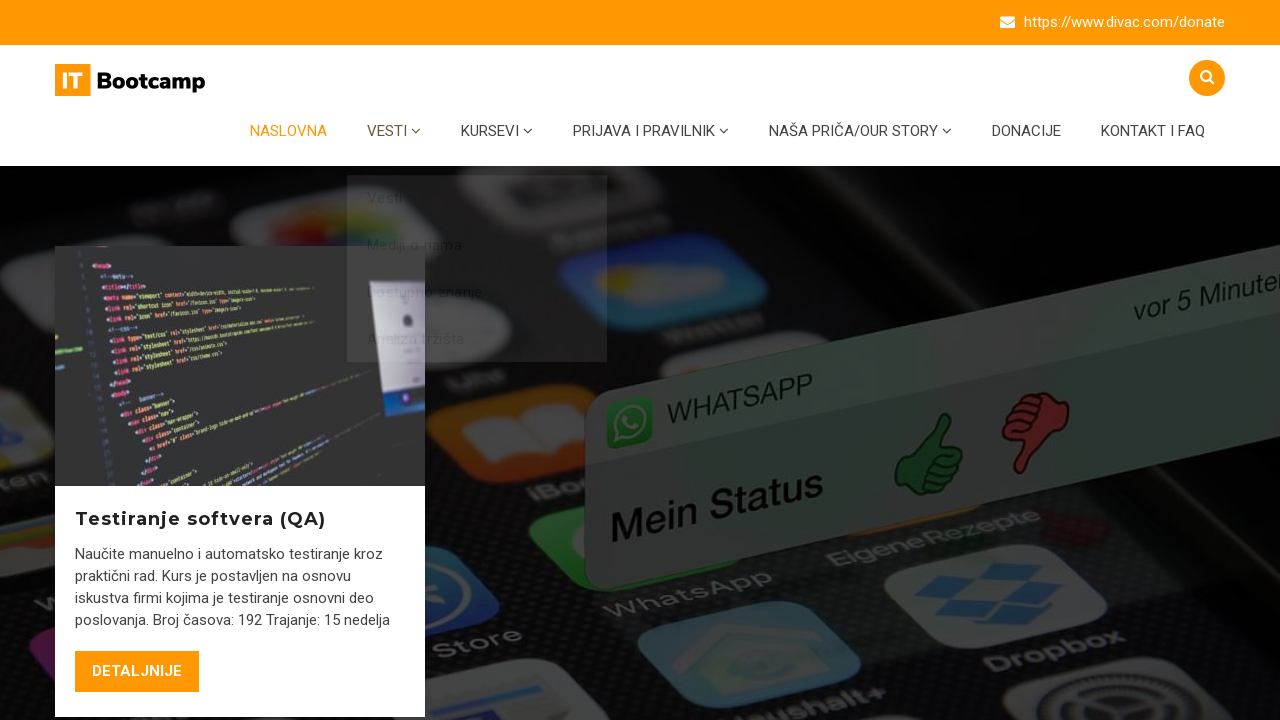

Verified 'Vesti' dropdown menu appeared
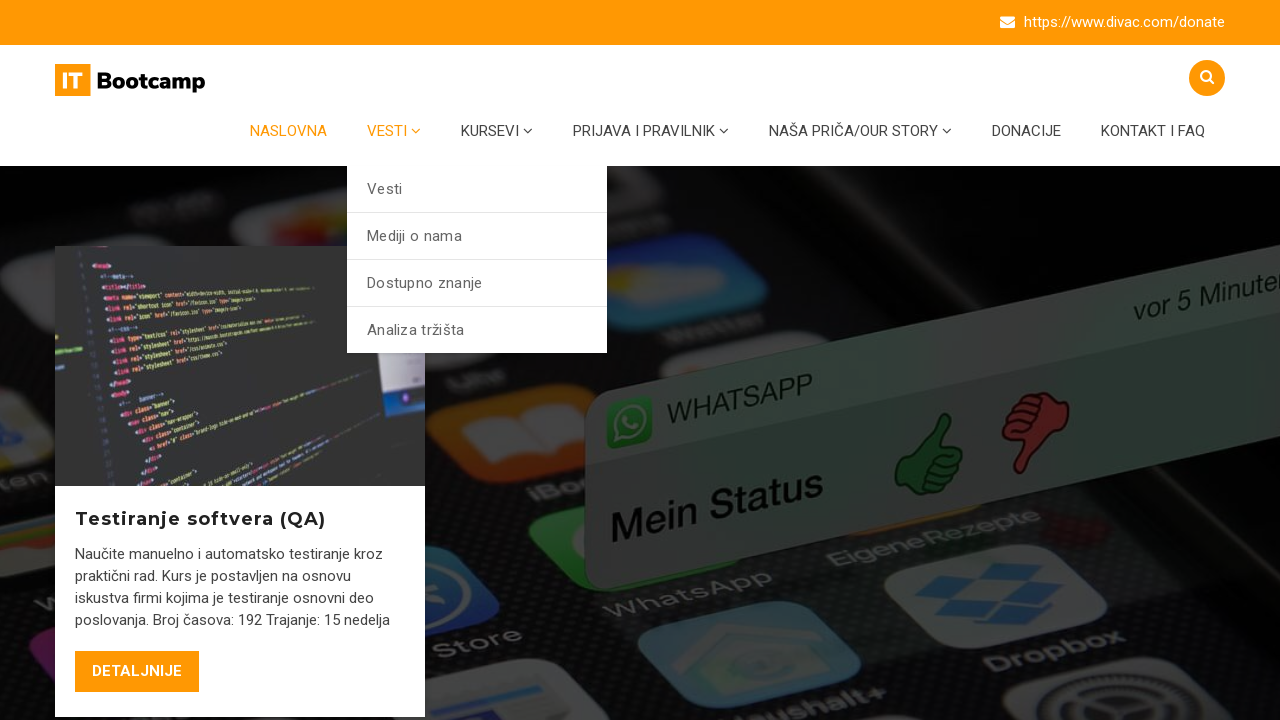

Hovered over 'Kursevi' menu item at (497, 131) on #menu-main-menu > li > a >> nth=2
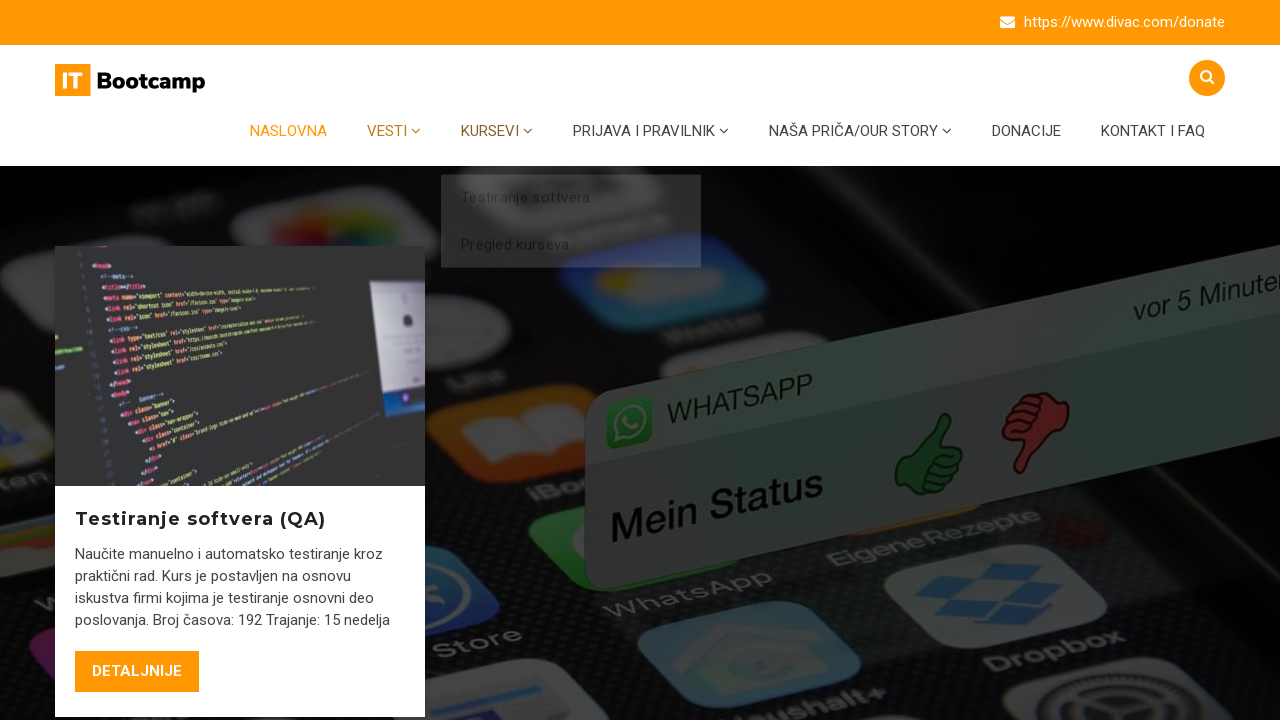

Verified 'Kursevi' dropdown menu appeared
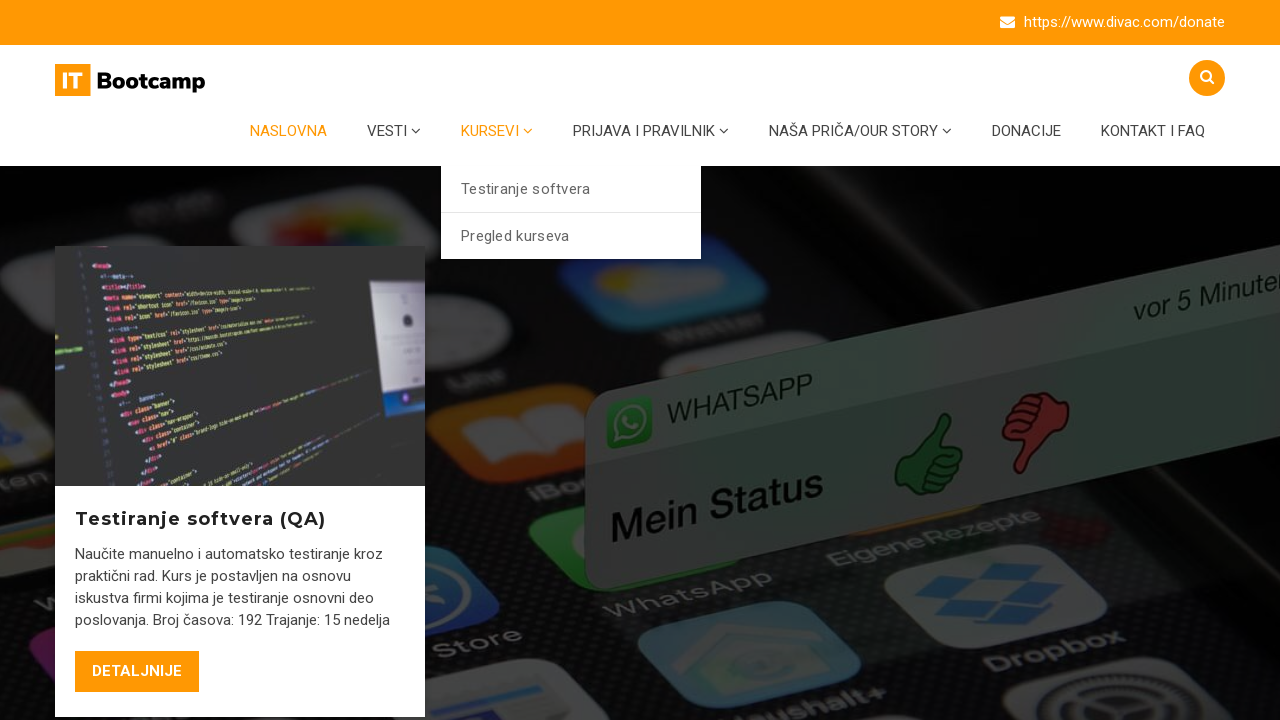

Hovered over 'Prijava i pravilnik' menu item at (651, 131) on #menu-main-menu > li > a >> nth=3
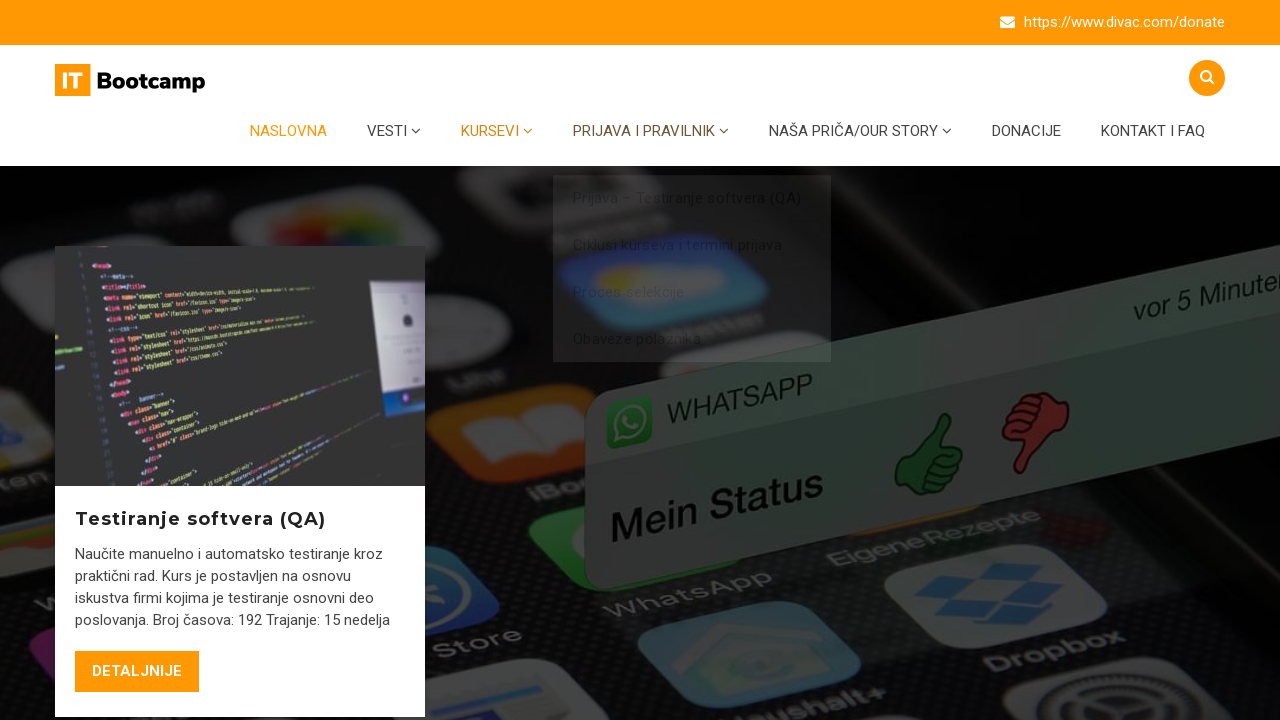

Verified 'Prijava i pravilnik' dropdown menu appeared
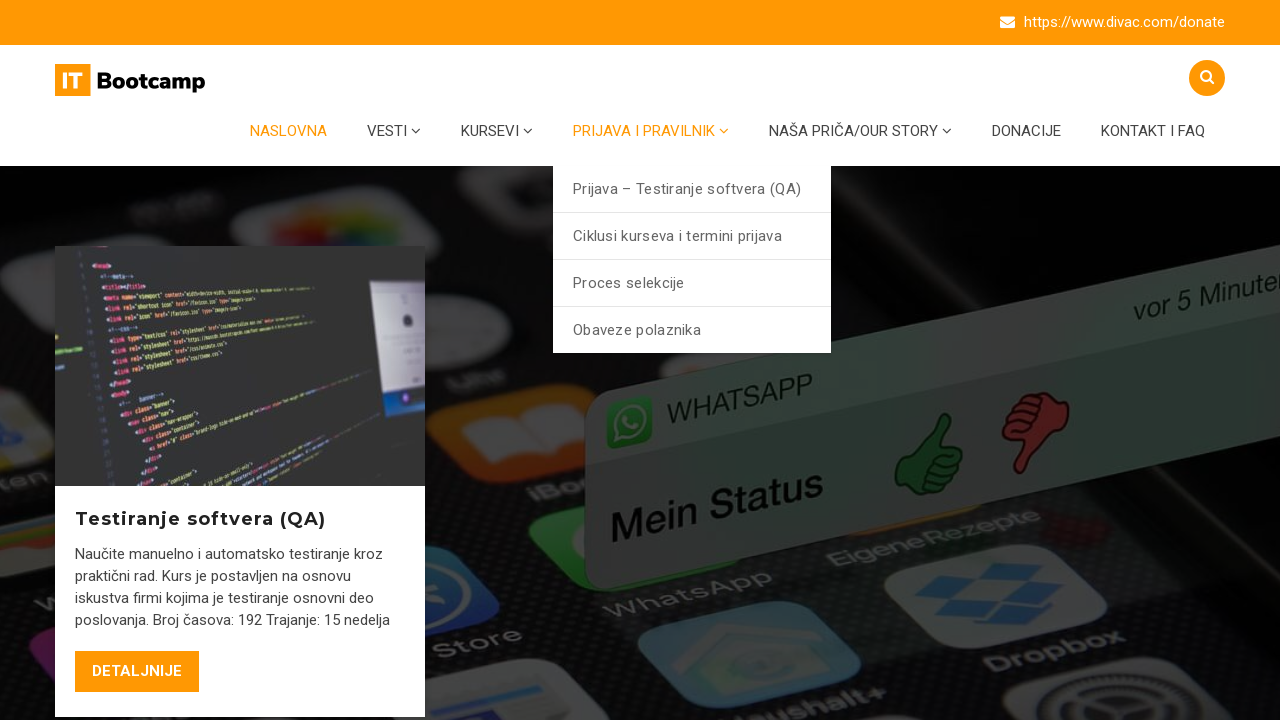

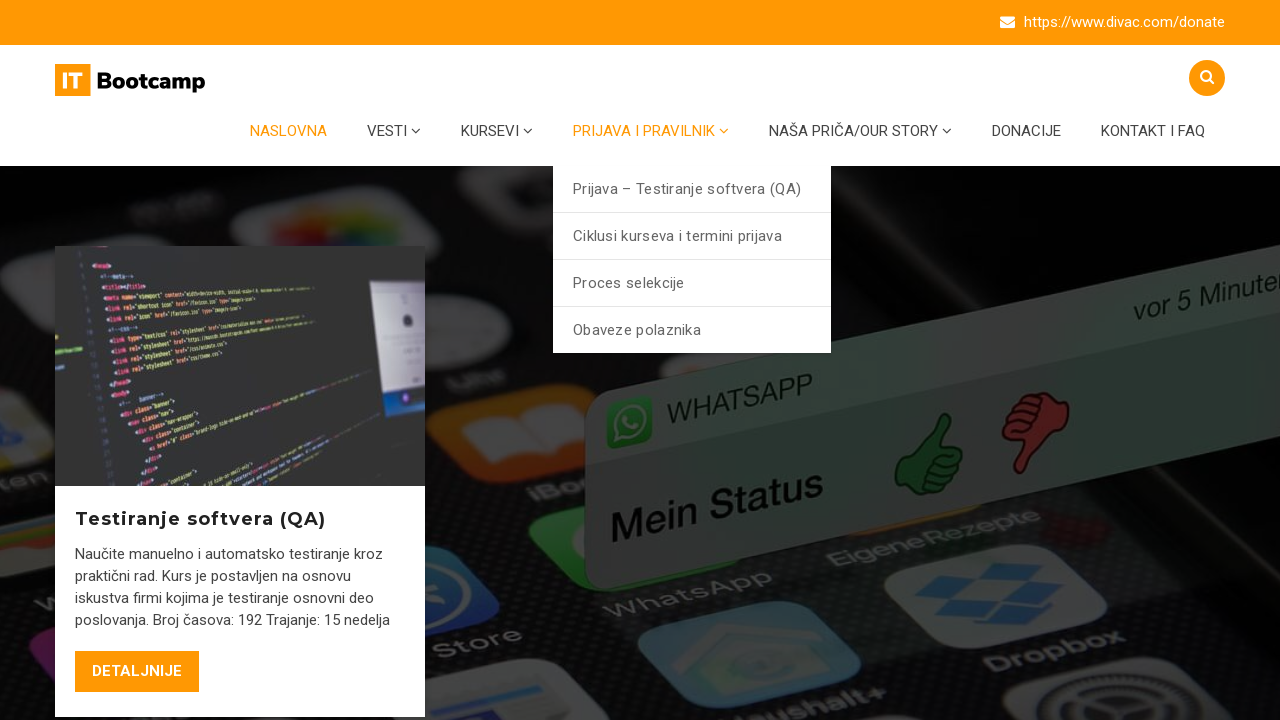